Tests iframe interaction by verifying text visibility, writing content to a text editor inside an iframe, and confirming link visibility after switching back to main content

Starting URL: https://the-internet.herokuapp.com/iframe

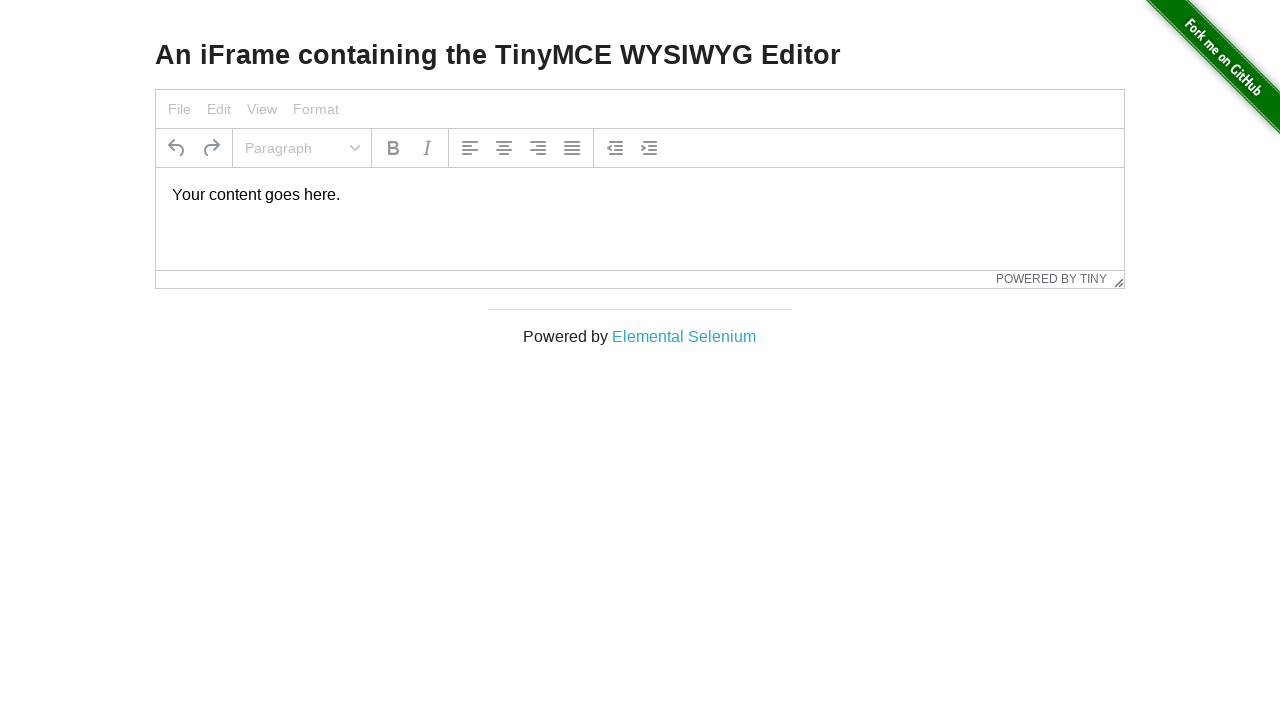

Located iframe header text element
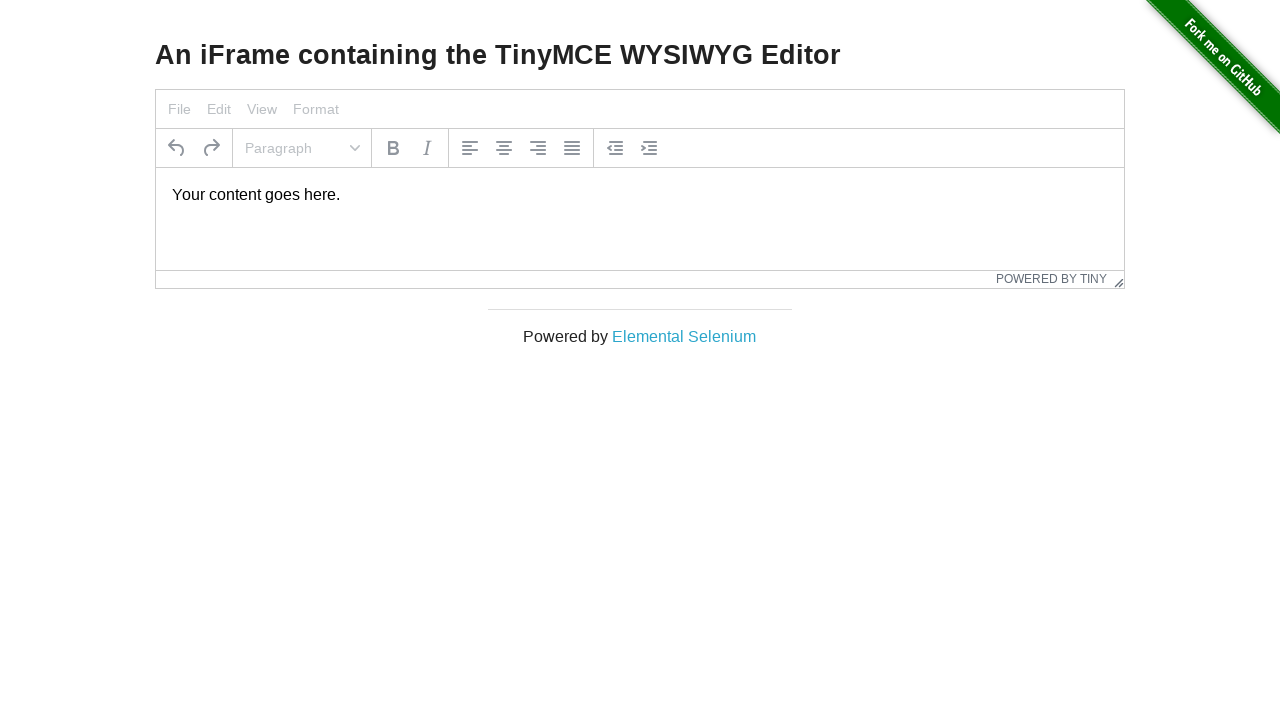

Verified iframe header text is visible
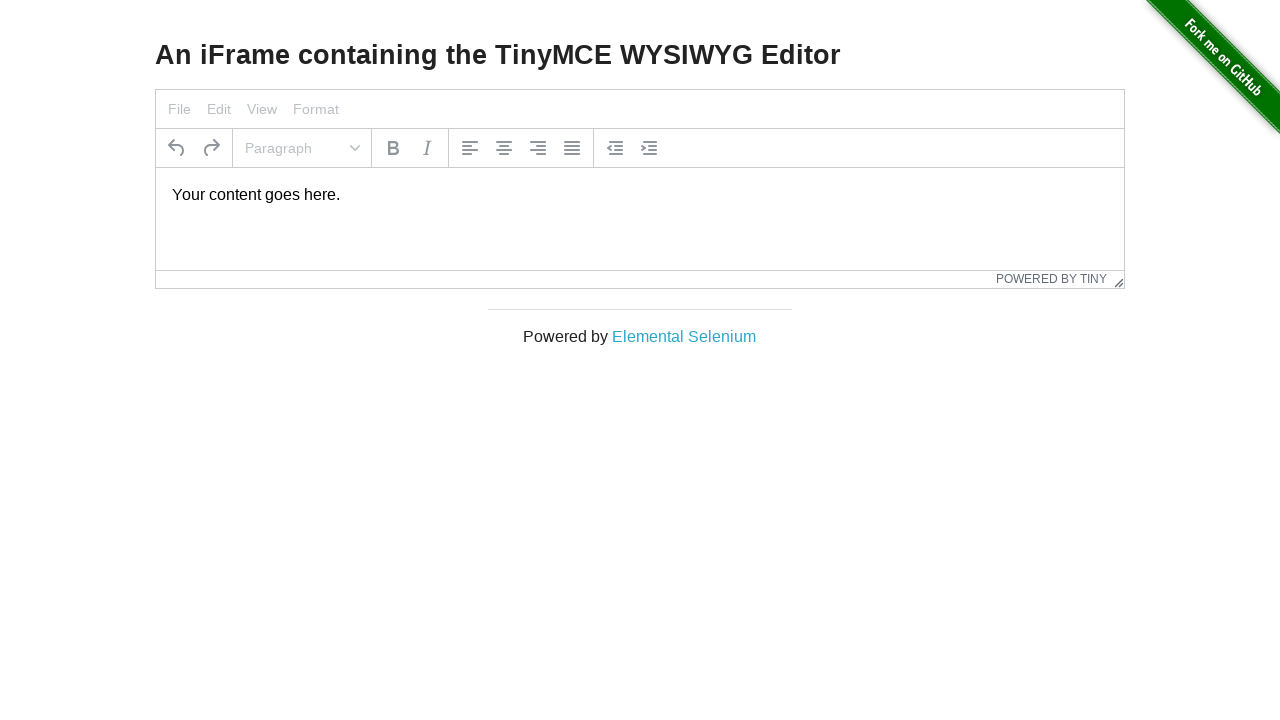

Located TinyMCE iframe element
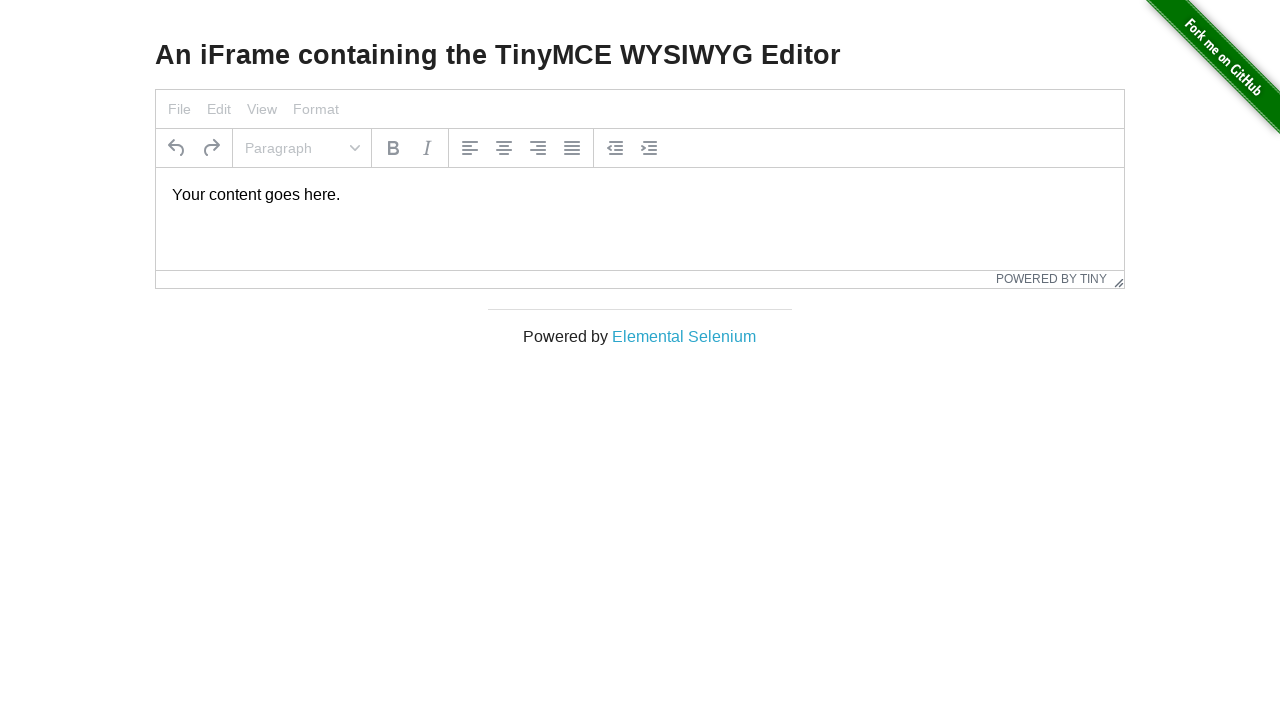

Located text editor body inside iframe
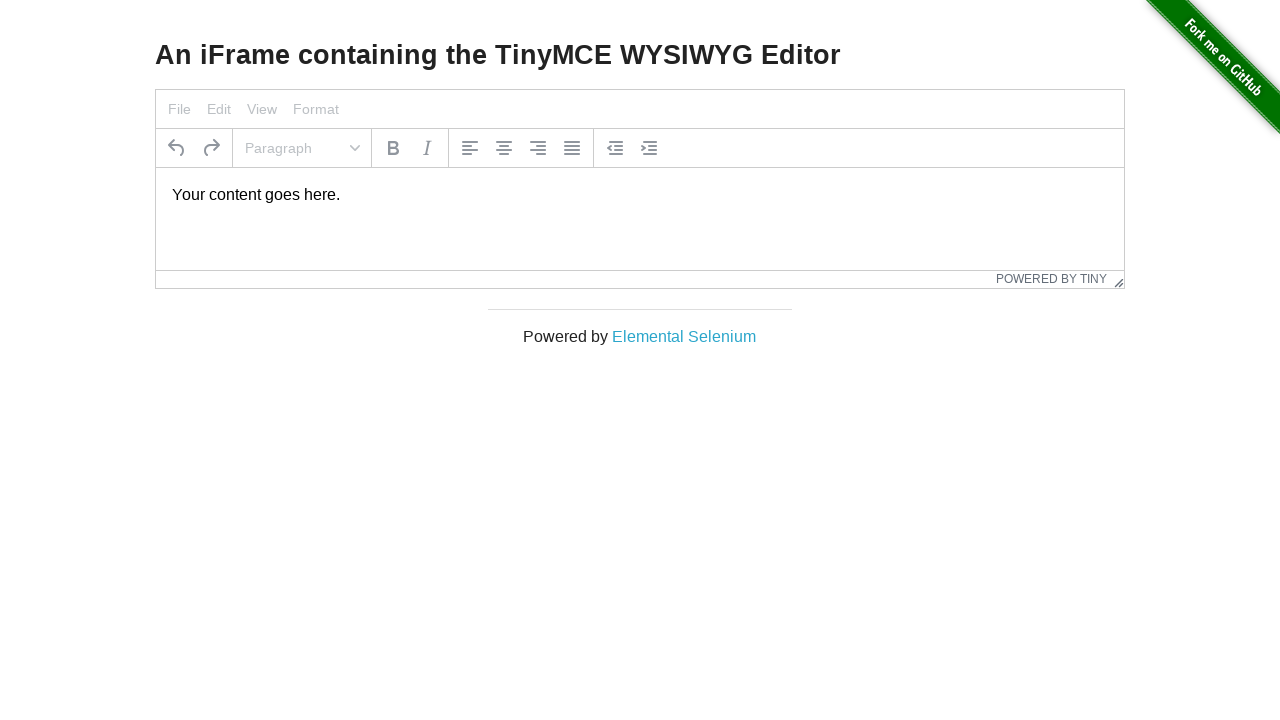

Clicked inside text editor at (640, 195) on #mce_0_ifr >> internal:control=enter-frame >> xpath=//body[@id='tinymce']
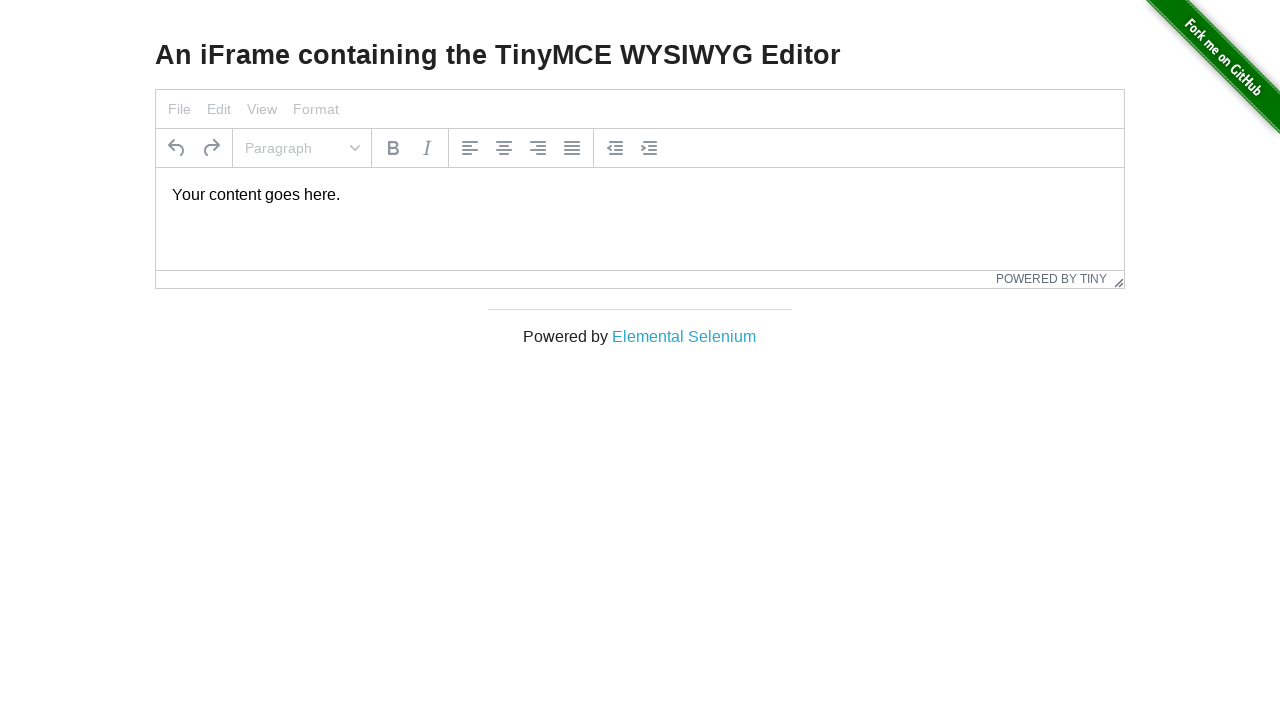

Selected all text in editor on #mce_0_ifr >> internal:control=enter-frame >> xpath=//body[@id='tinymce']
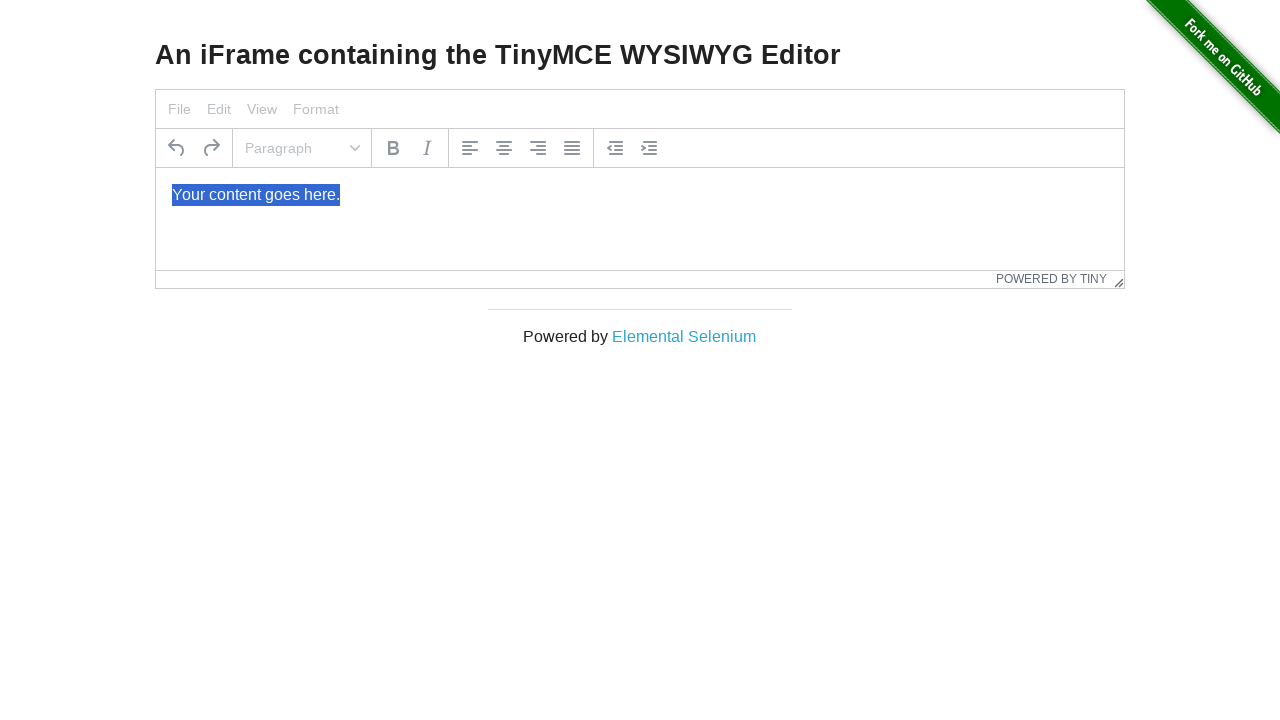

Typed 'Merhaba Dunya!' into text editor on #mce_0_ifr >> internal:control=enter-frame >> xpath=//body[@id='tinymce']
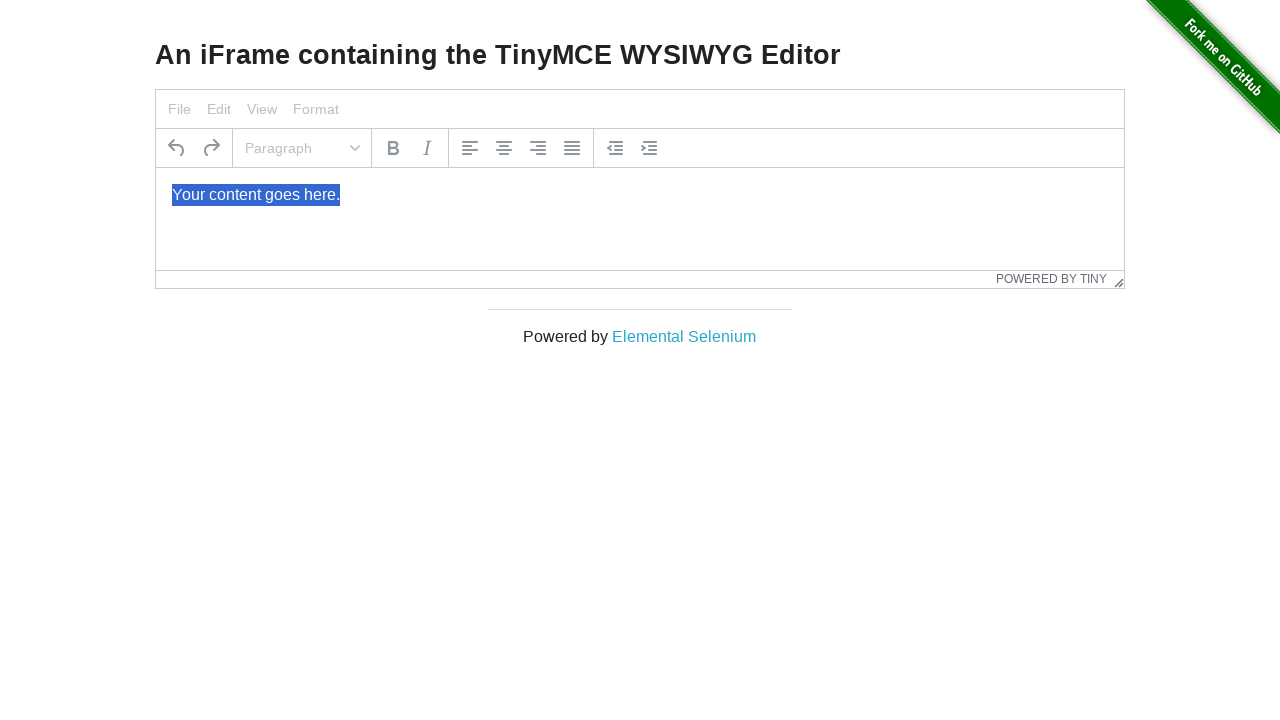

Located Elemental Selenium link in main content
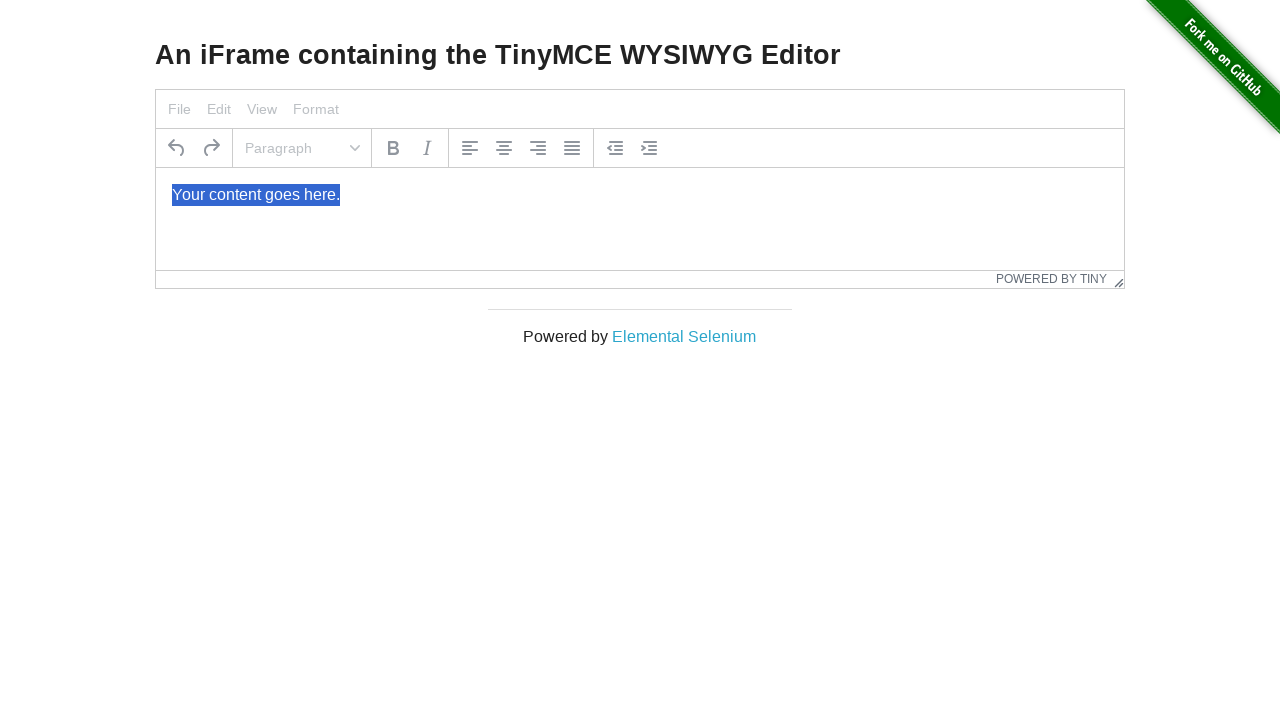

Verified Elemental Selenium link is visible after iframe interaction
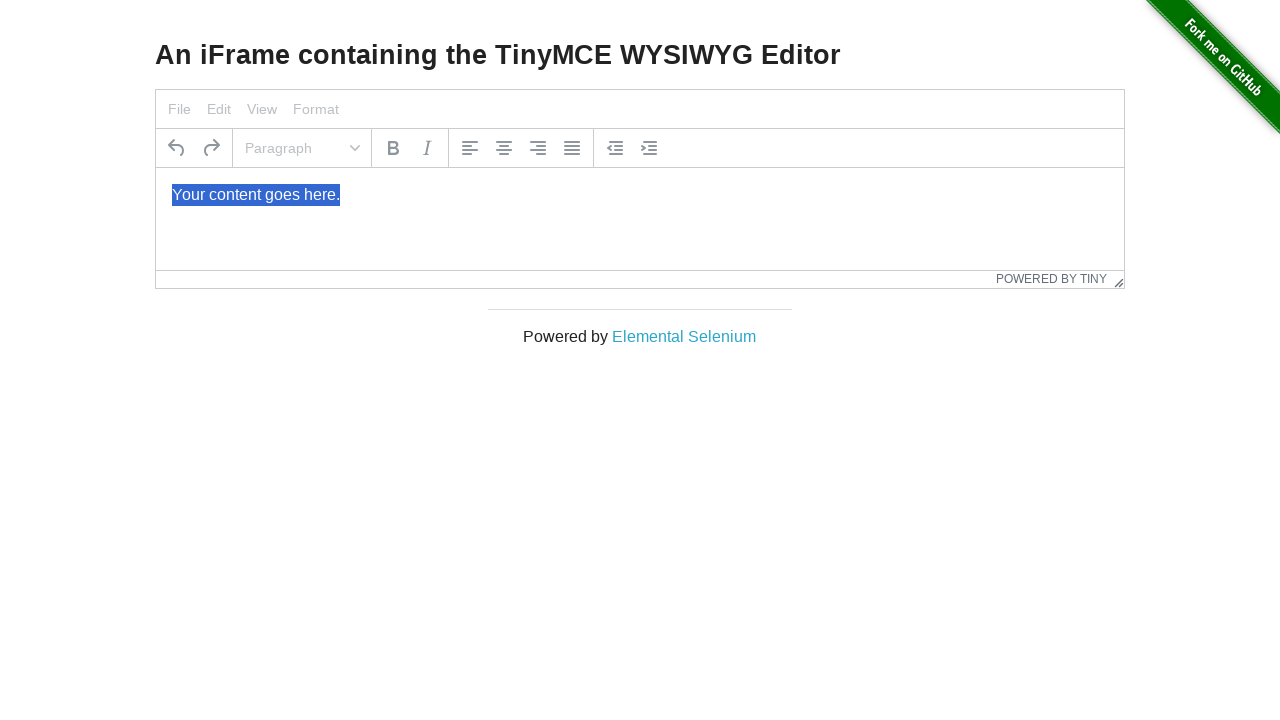

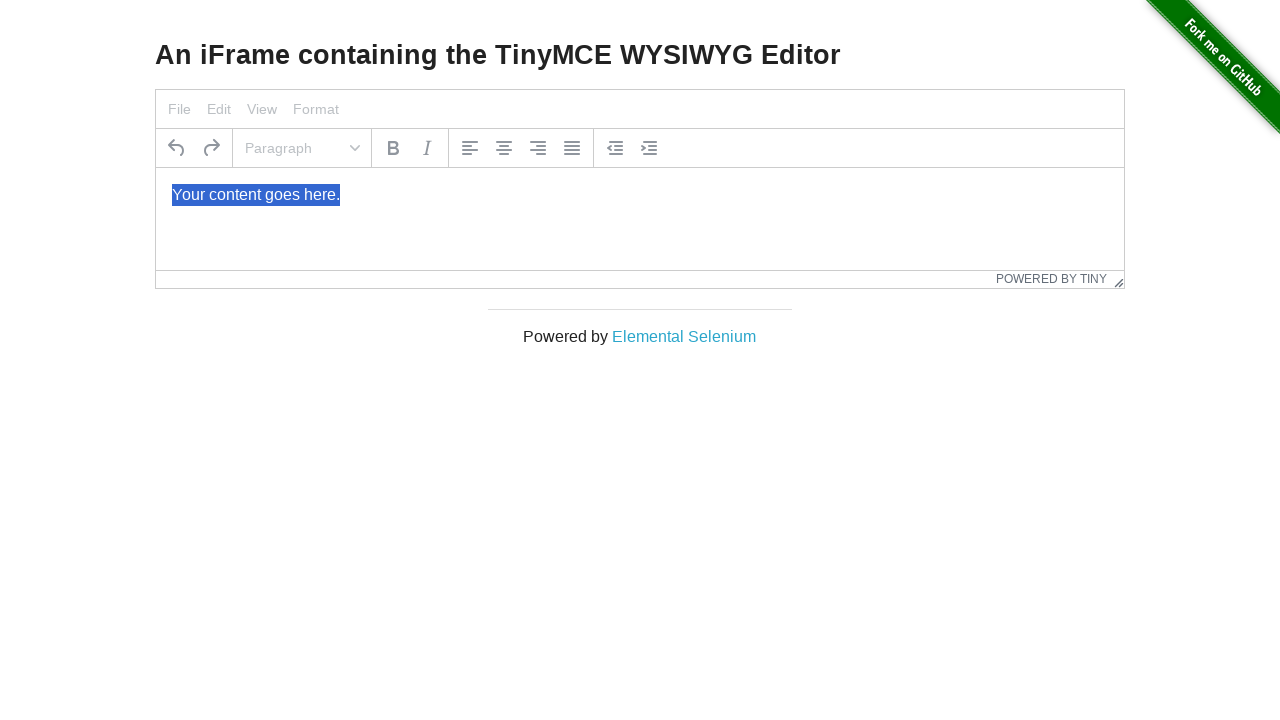